Tests the search functionality on python.org by entering "pycon" in the search field and submitting the search, then verifying that results are found.

Starting URL: http://www.python.org

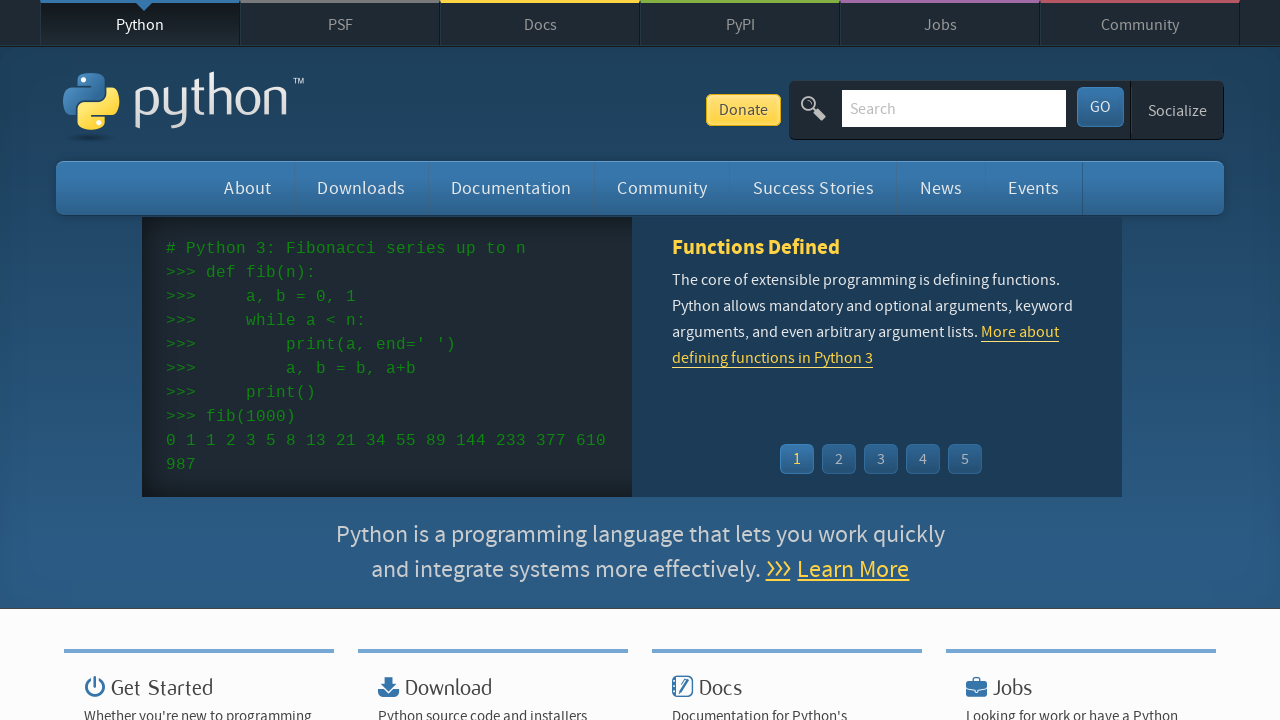

Verified page title contains 'Python'
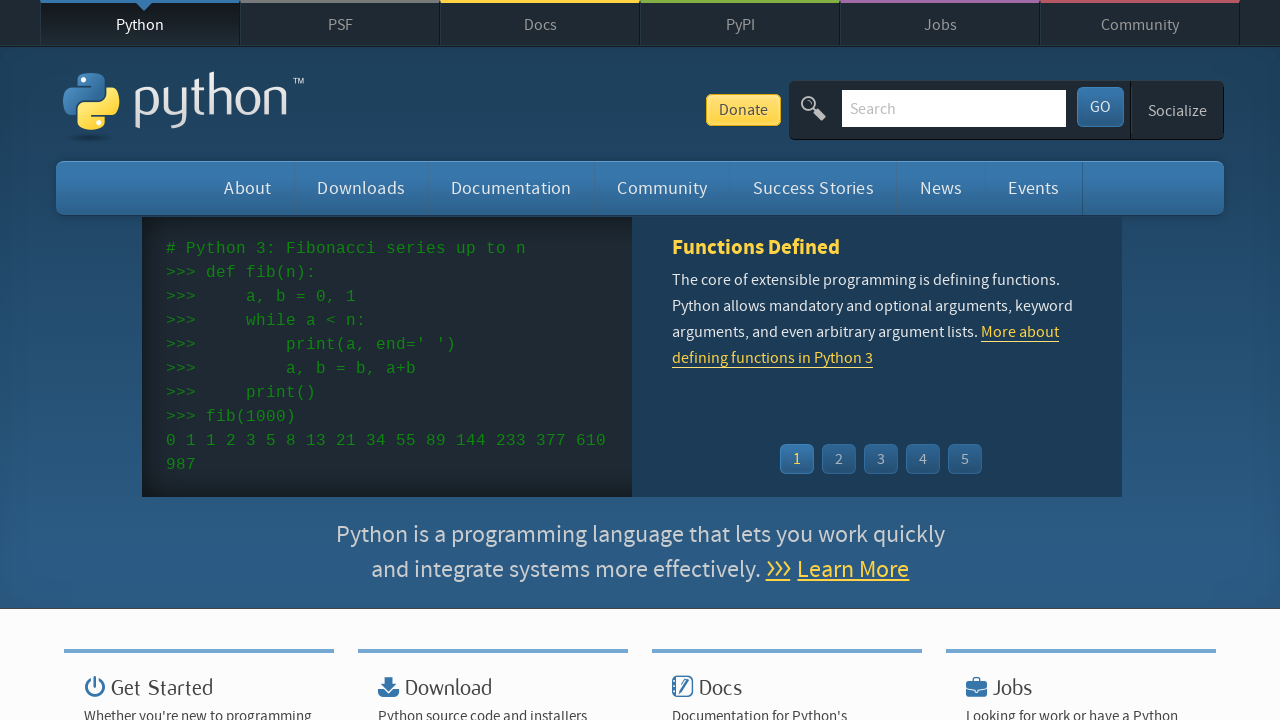

Located search box element
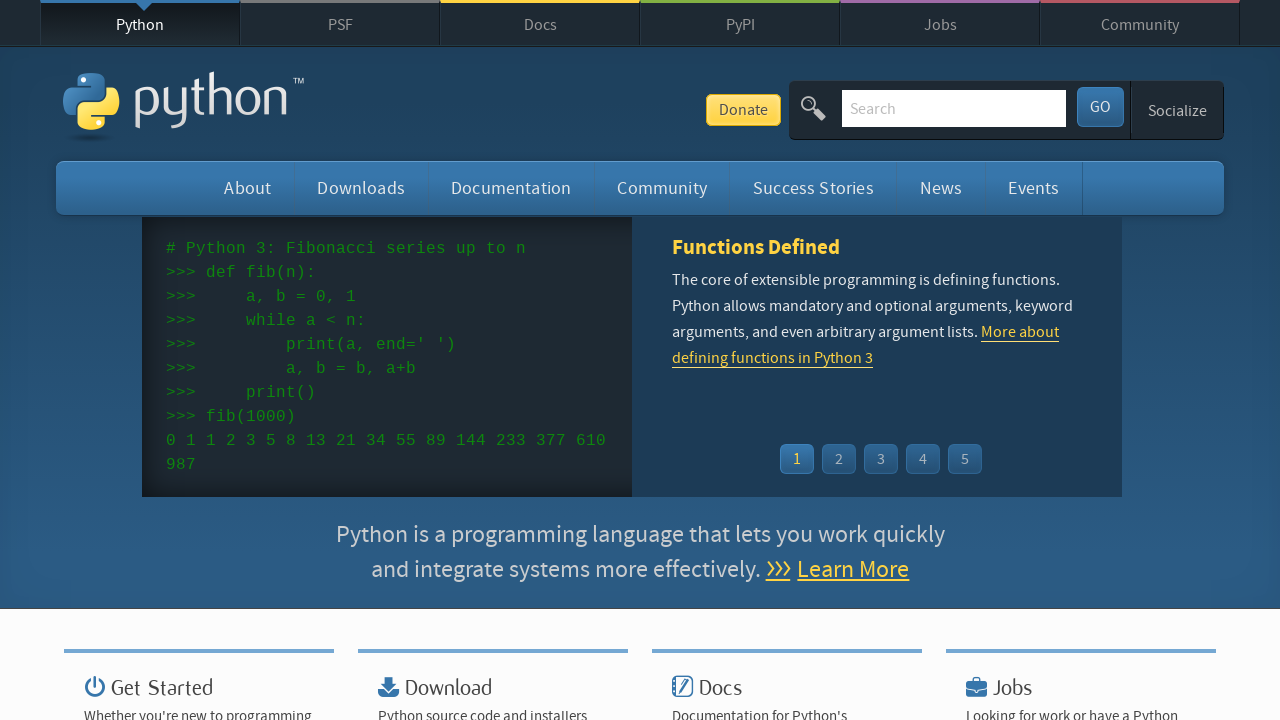

Cleared search box on input[name='q']
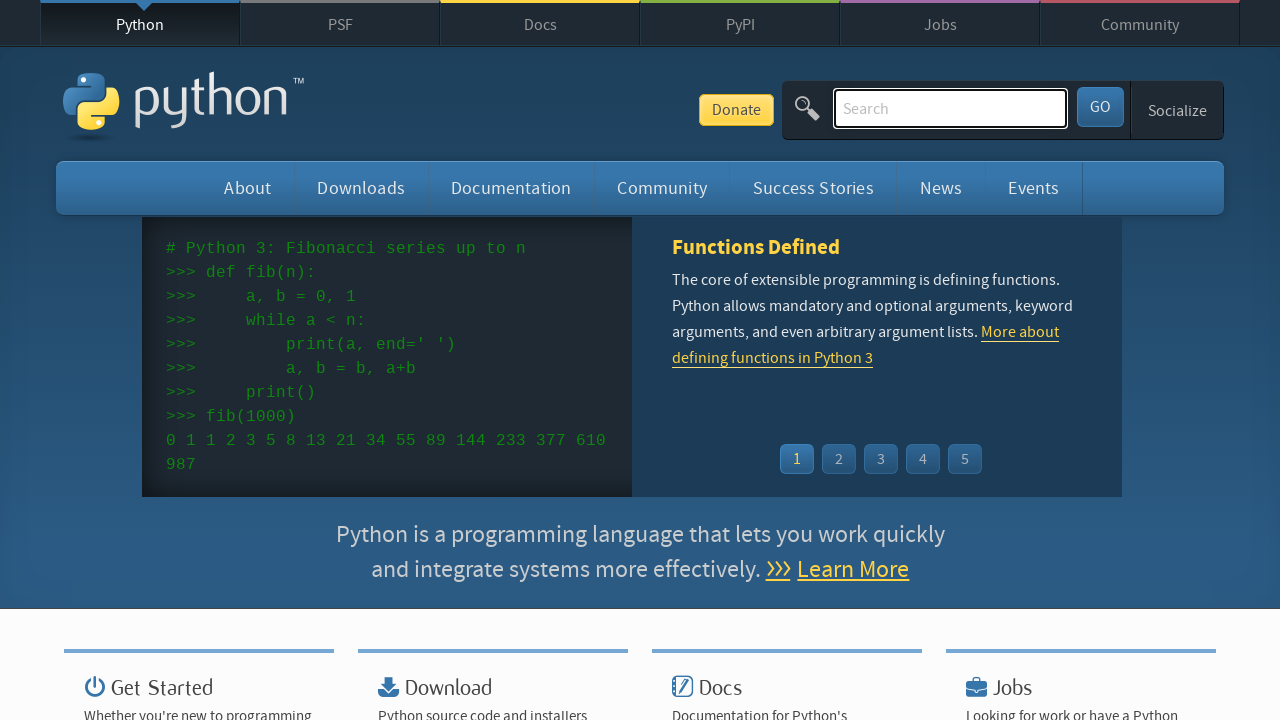

Entered 'pycon' in search field on input[name='q']
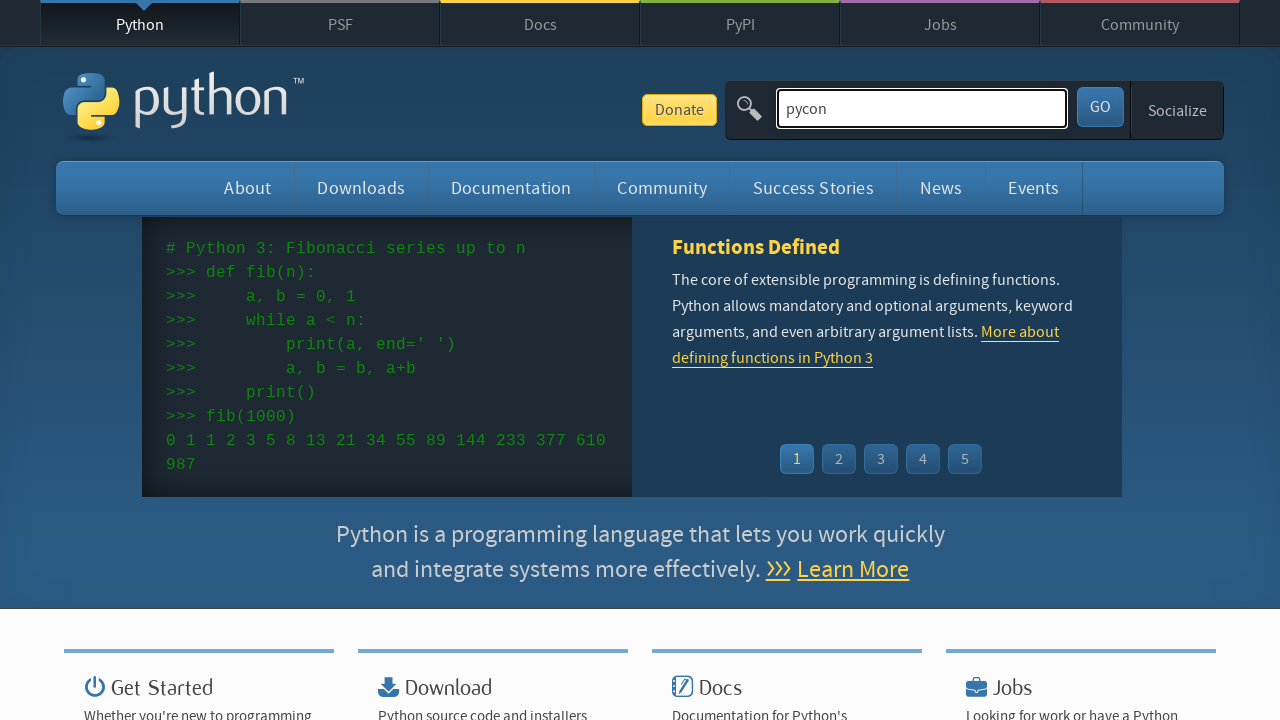

Submitted search by pressing Enter on input[name='q']
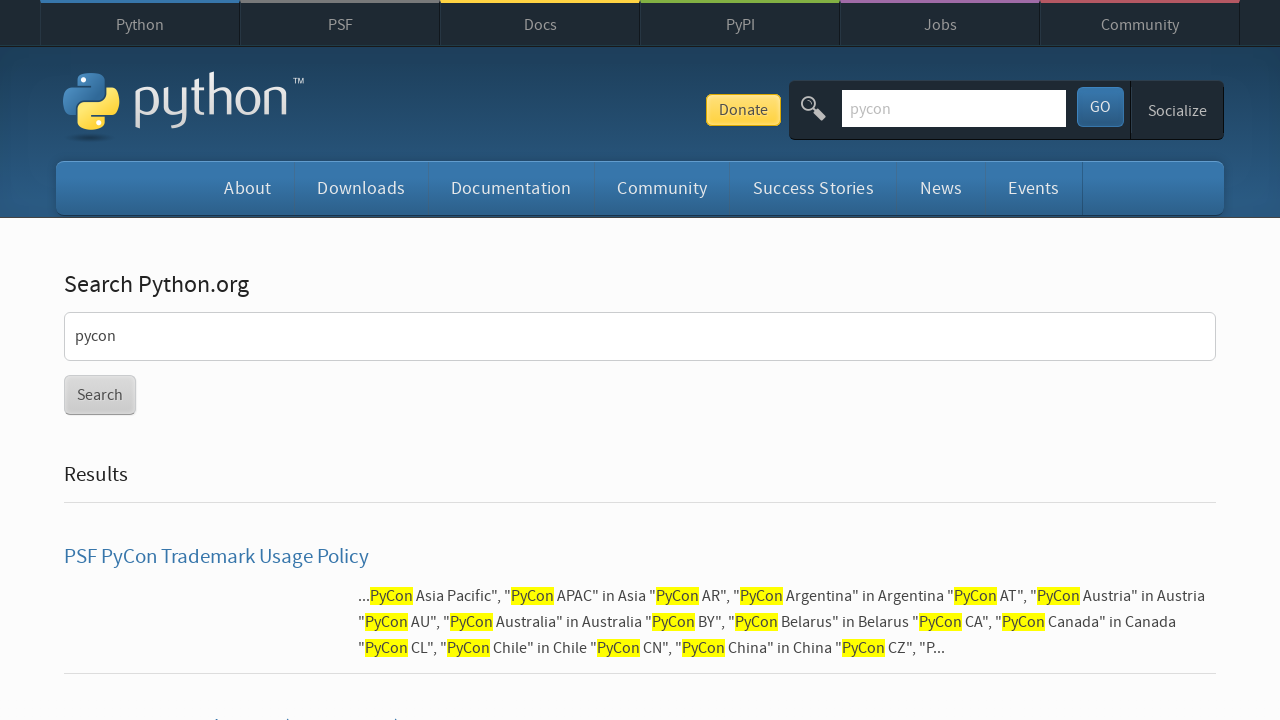

Waited for search results page to load
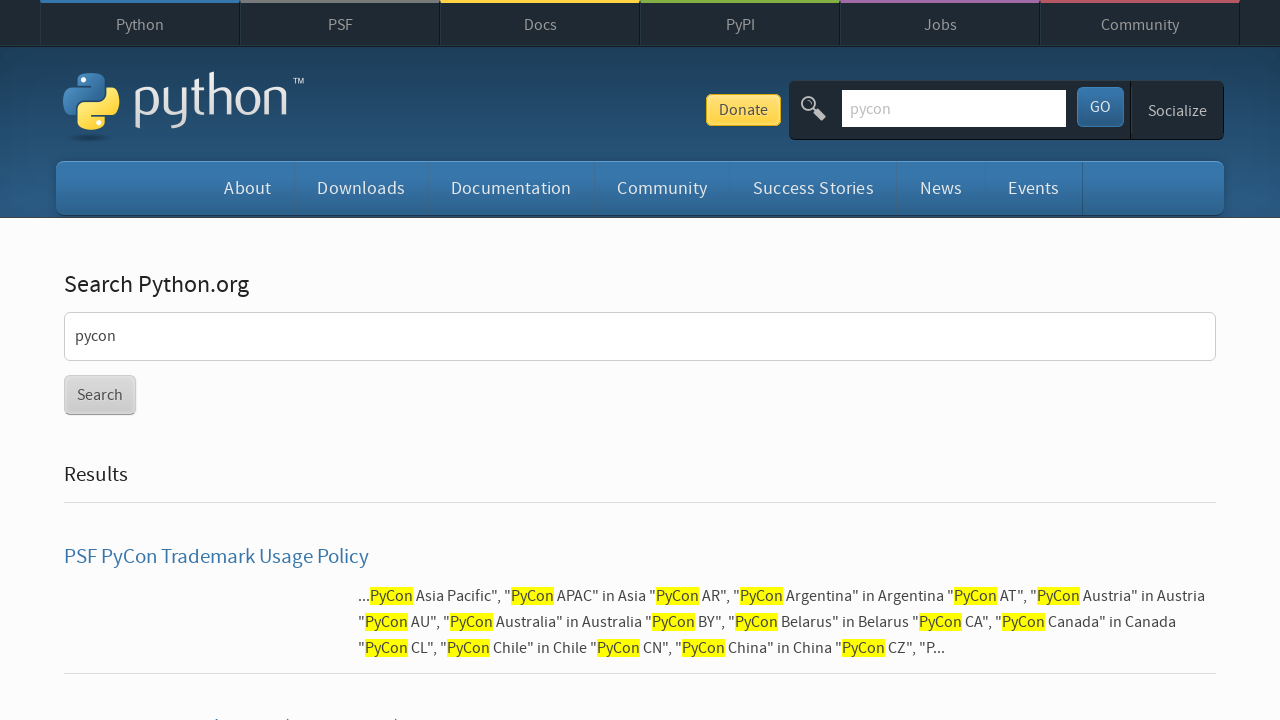

Verified search results were found for 'pycon'
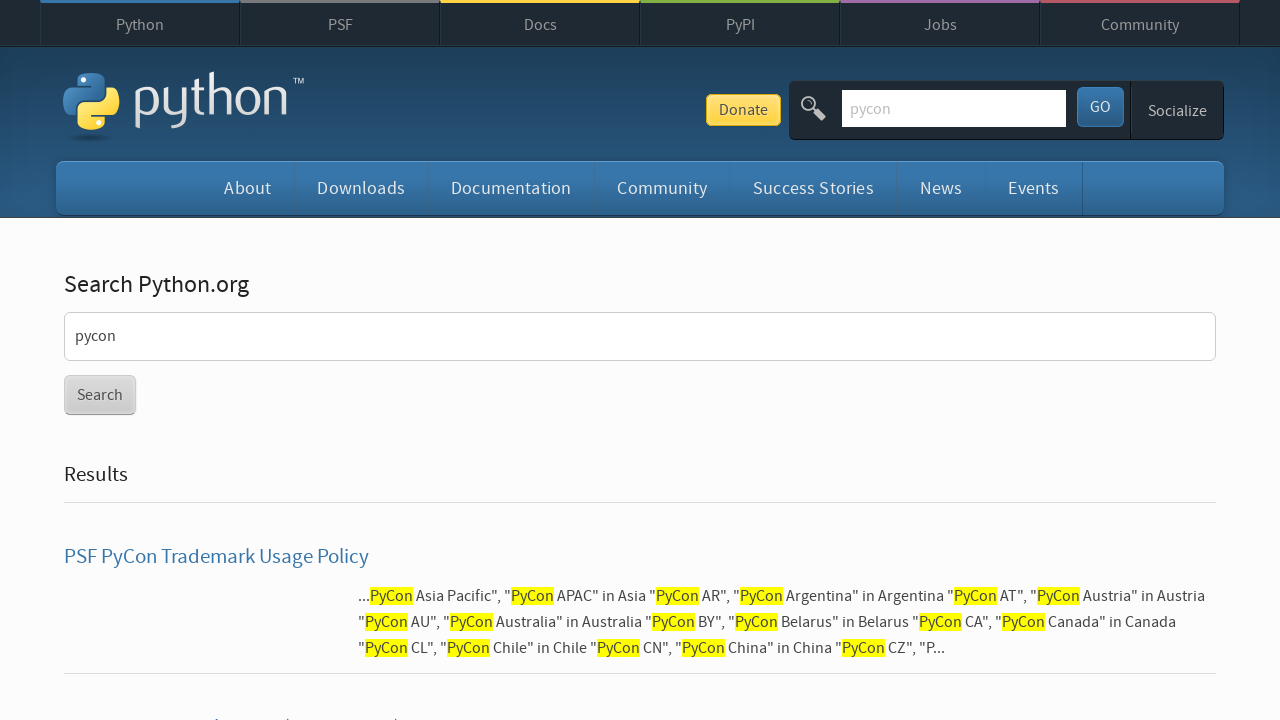

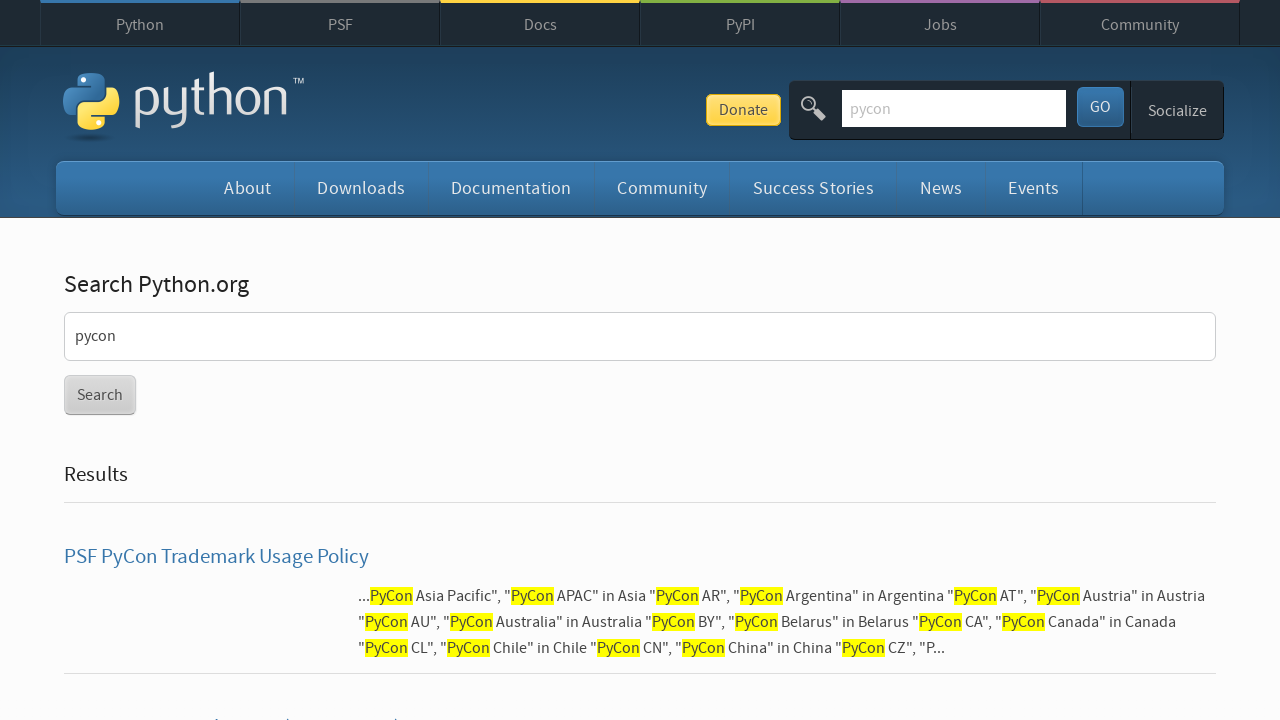